Tests a contact form by filling text fields (subject, email, message), selecting checkboxes, and choosing an option from a dropdown menu

Starting URL: https://www.mycontactform.com/samples.php

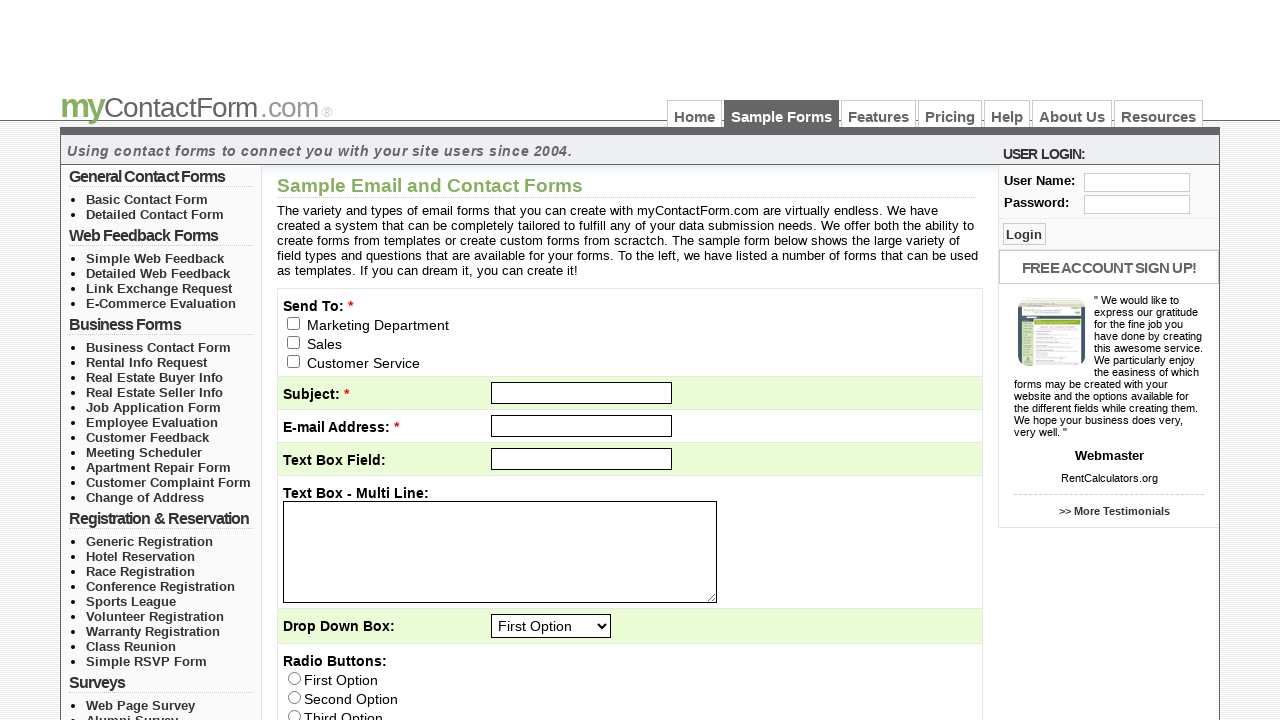

Filled subject field with 'email' on #subject
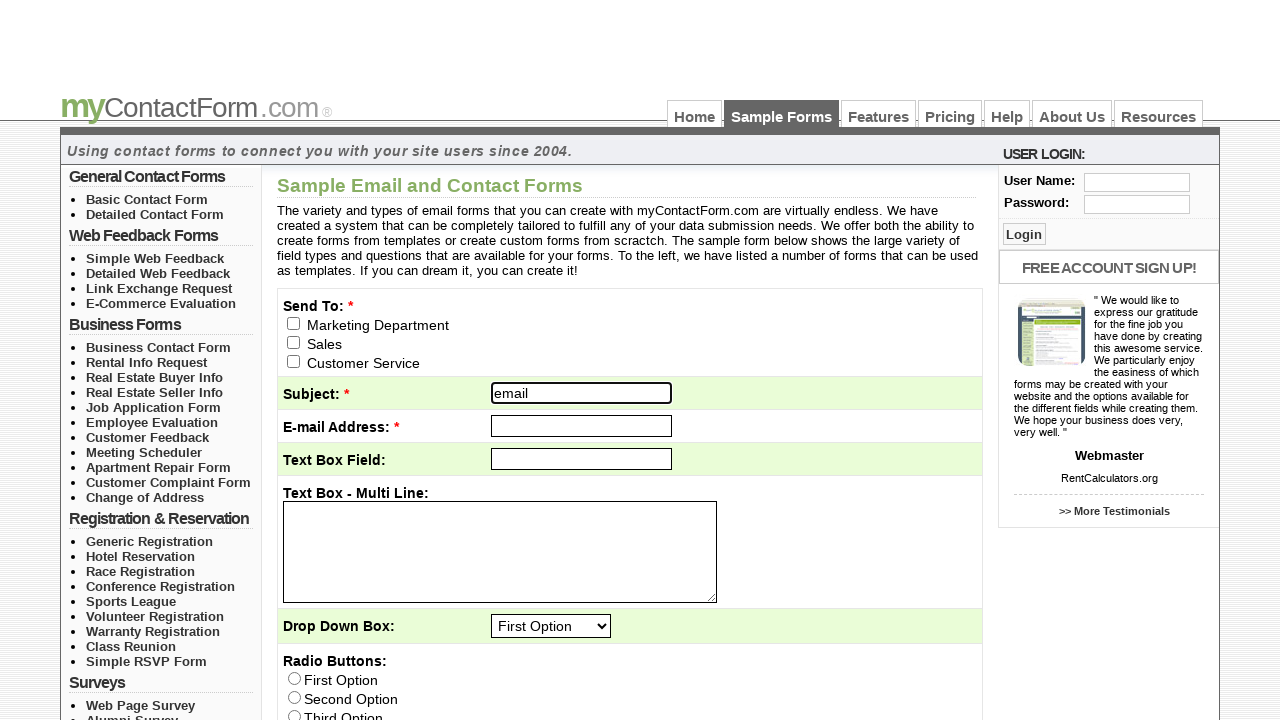

Filled email field with 'testuser42@gmail.com' on #email
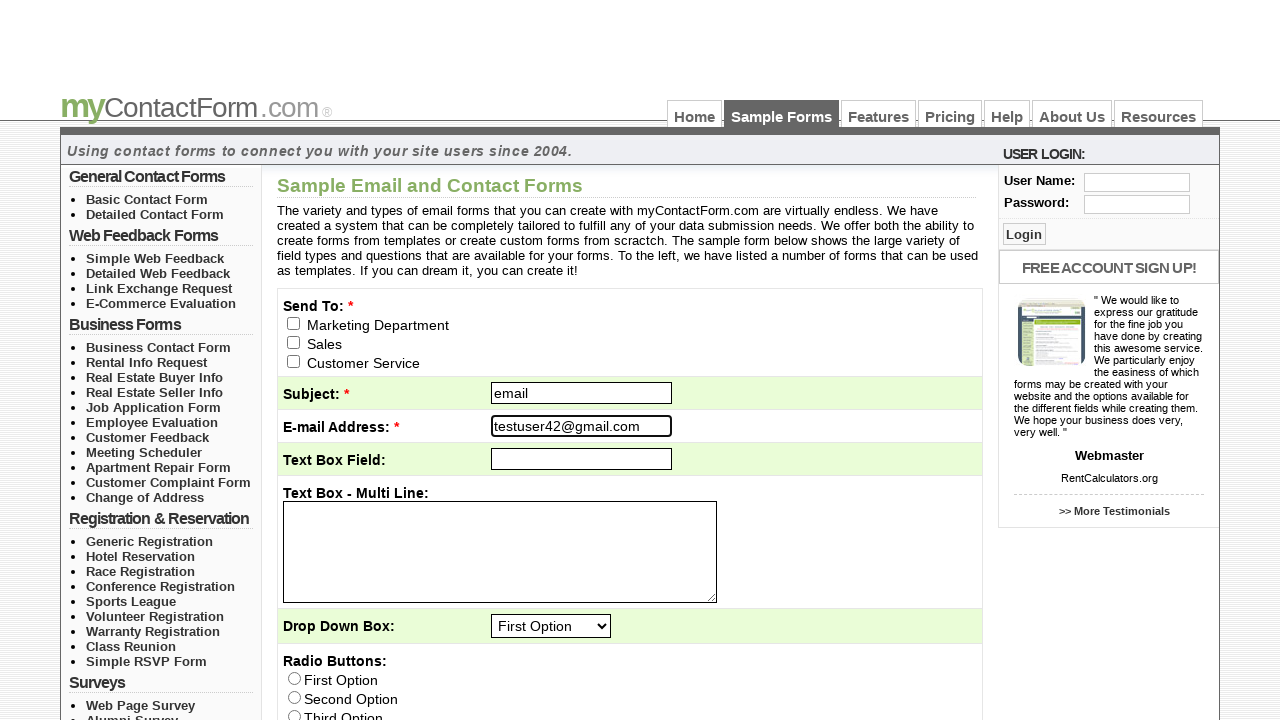

Filled message field with sample text on #q1
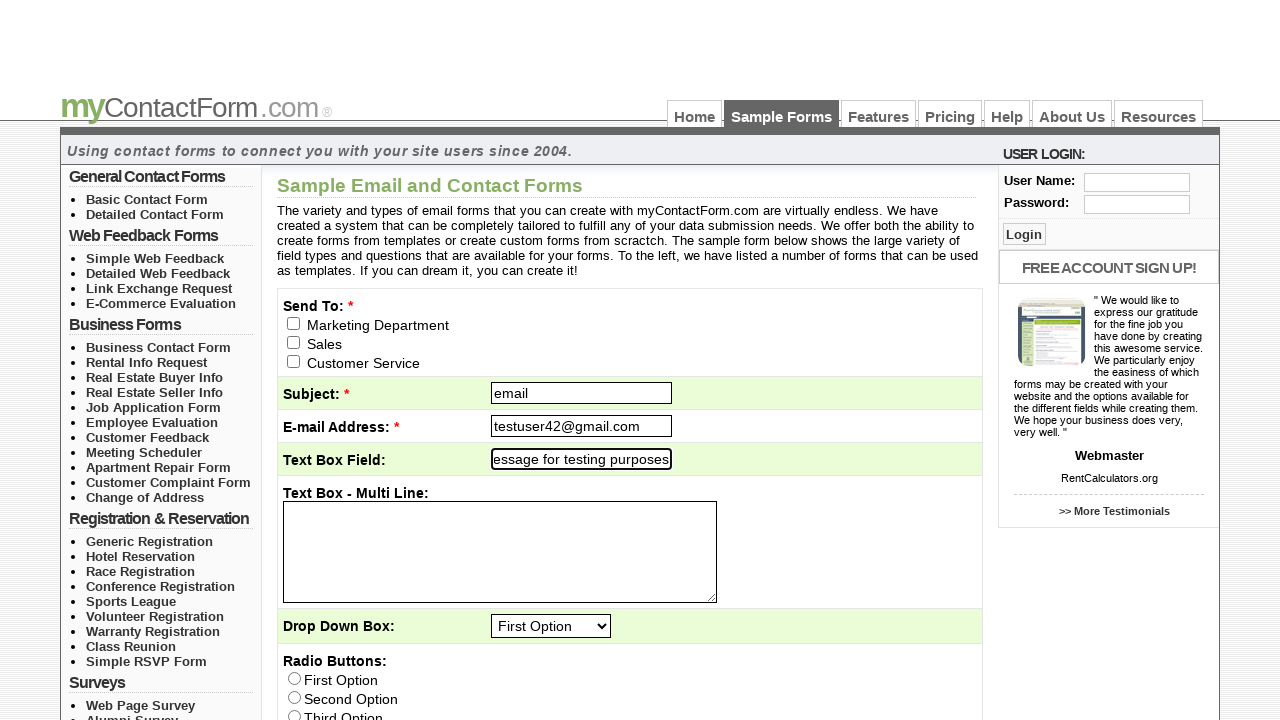

Clicked first checkbox at (294, 323) on xpath=//*[@id='contactForm']/table/tbody/tr[1]/td/div/input[1]
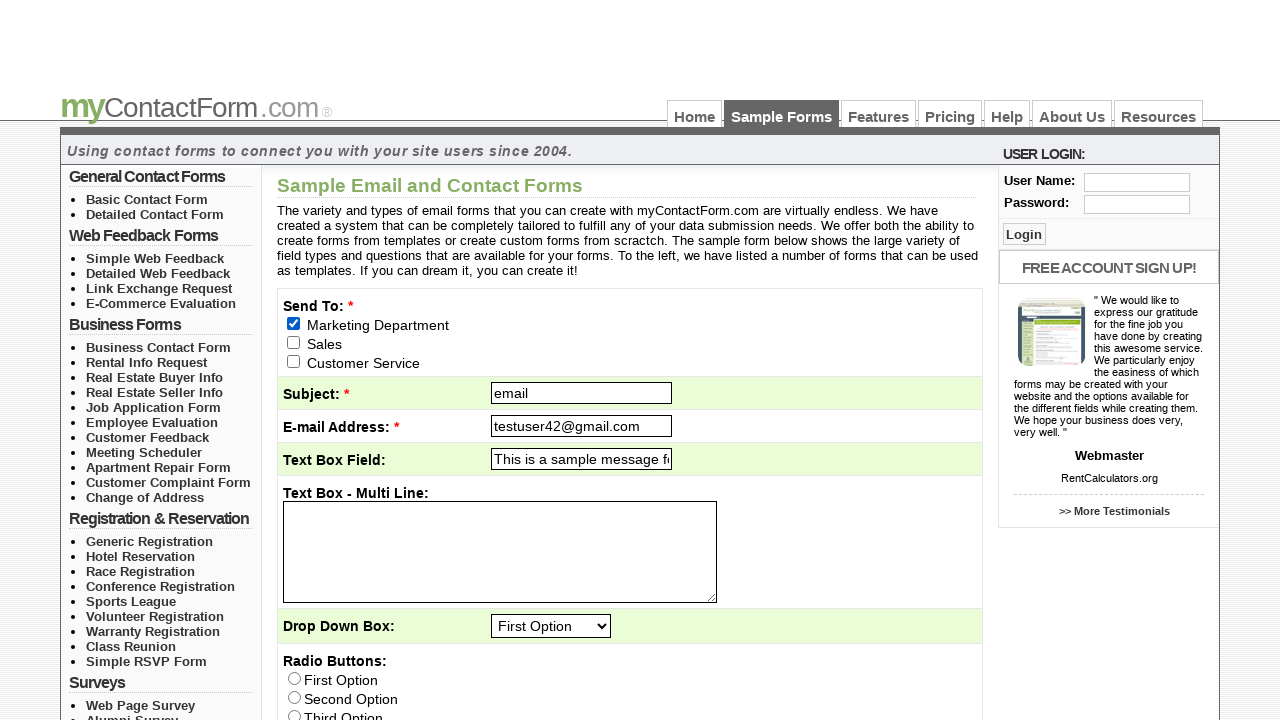

Clicked third checkbox at (294, 361) on xpath=//*[@id='contactForm']/table/tbody/tr[1]/td/div/input[3]
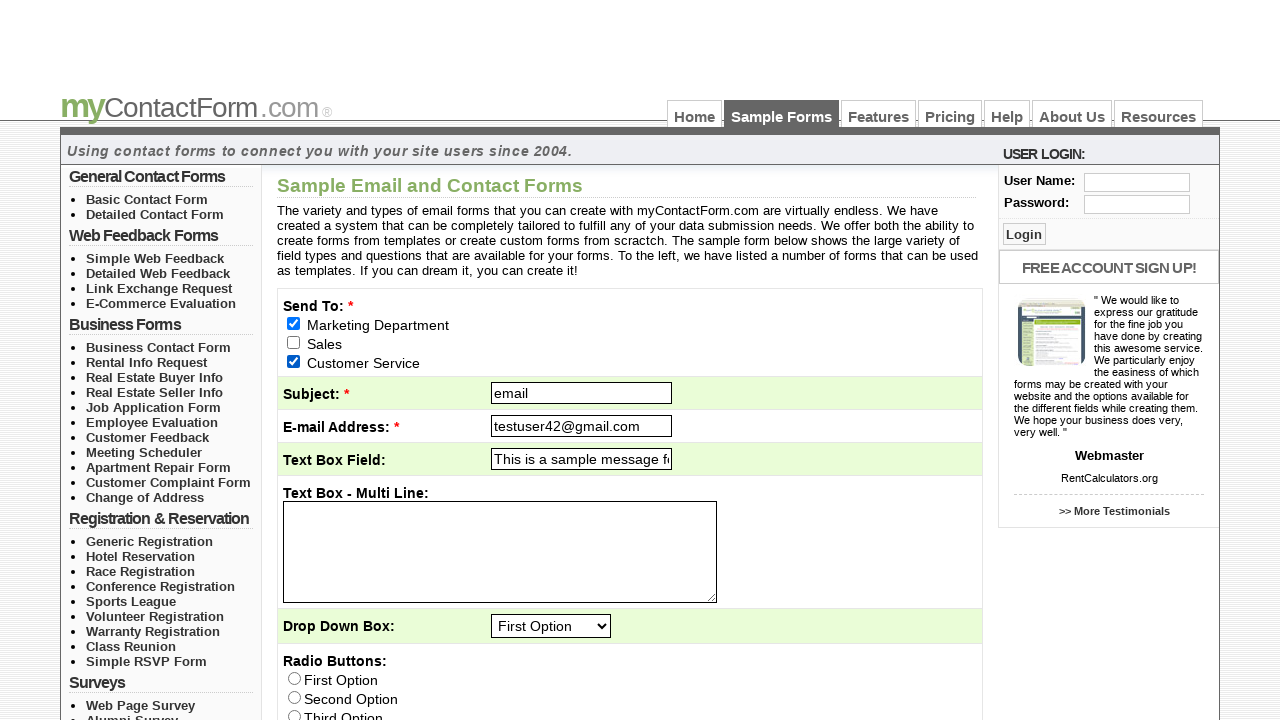

Selected 'Third Option' from dropdown menu on #q3
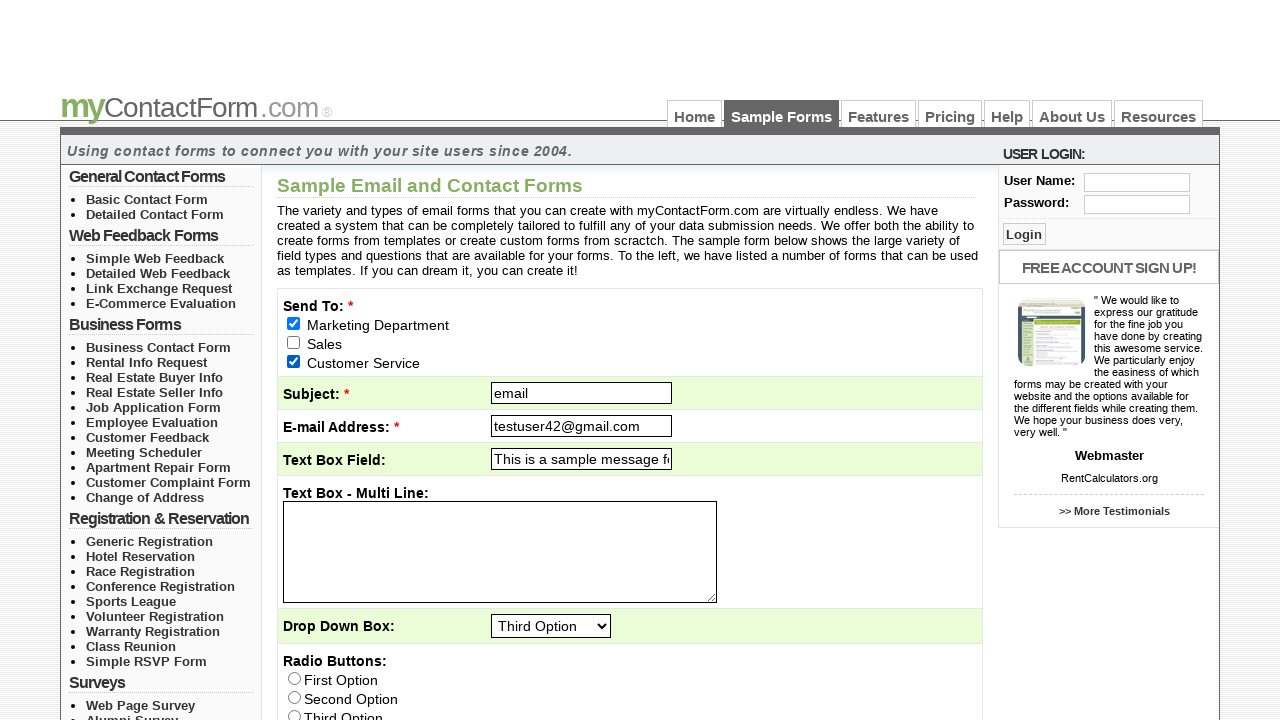

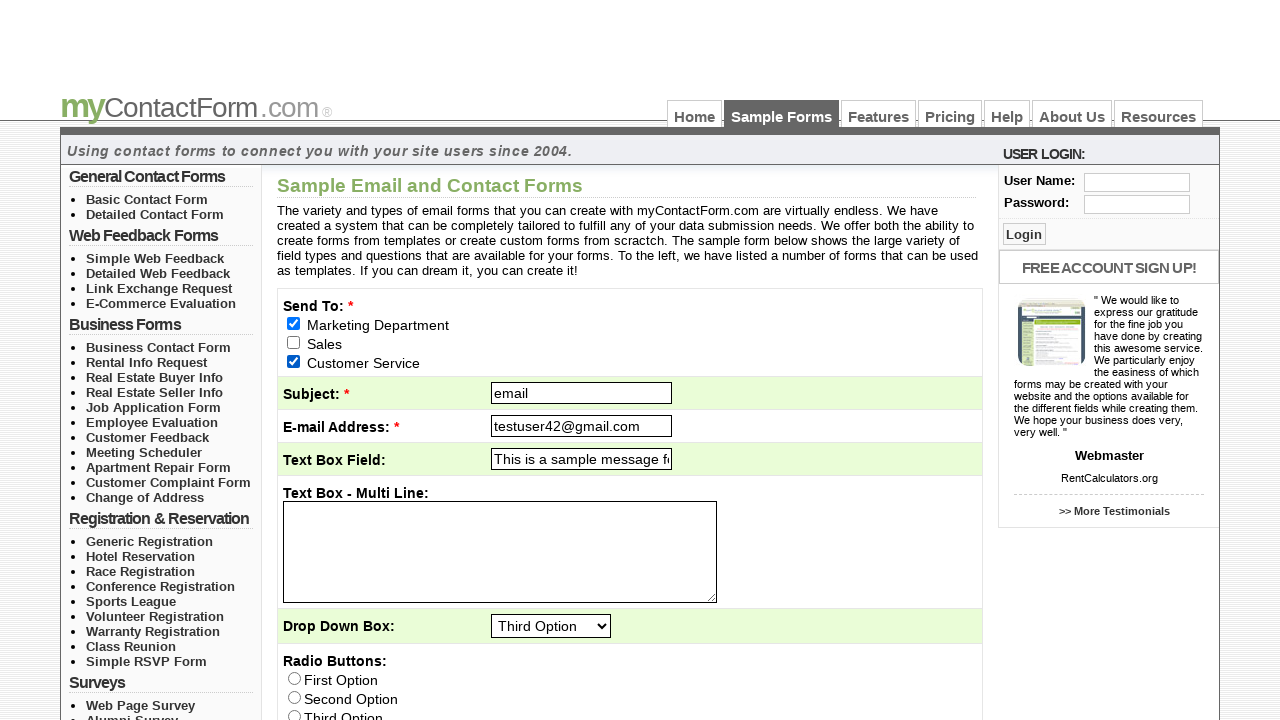